Tests the drag and drop slider functionality on LambdaTest's Selenium Playground by dragging a slider element to a new position and verifying the result value.

Starting URL: https://www.lambdatest.com/selenium-playground

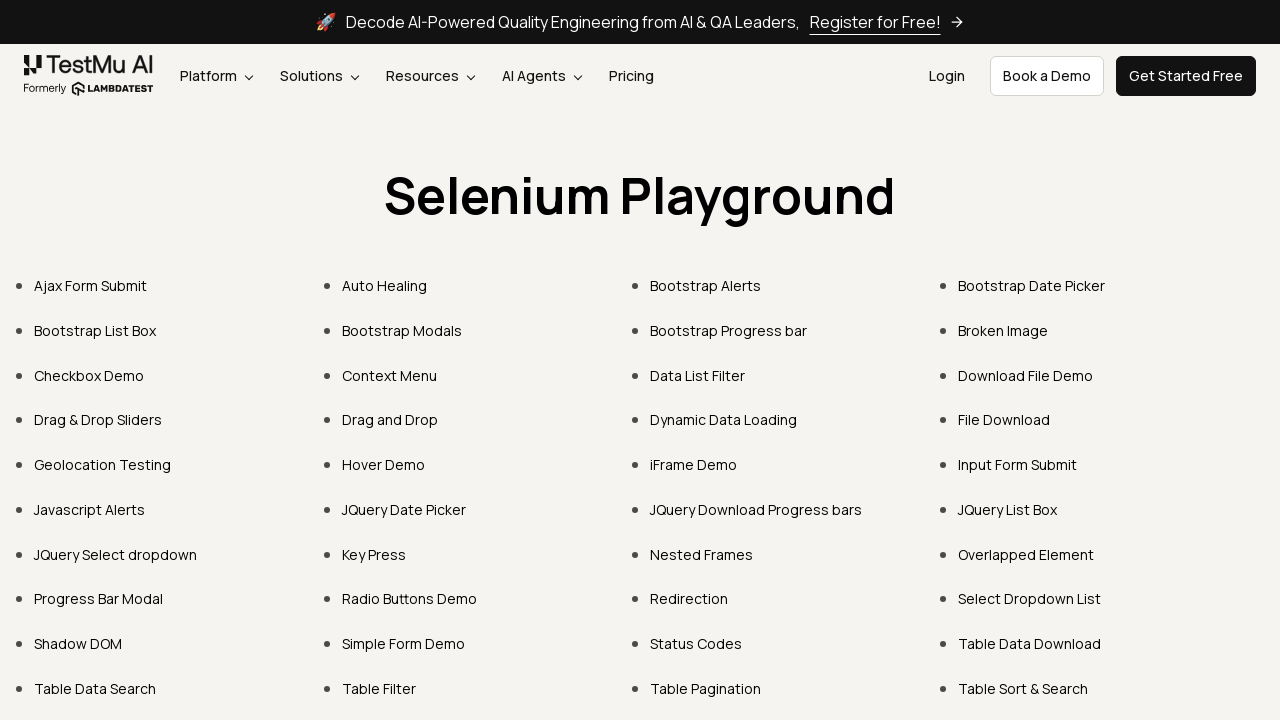

Navigated to LambdaTest Selenium Playground
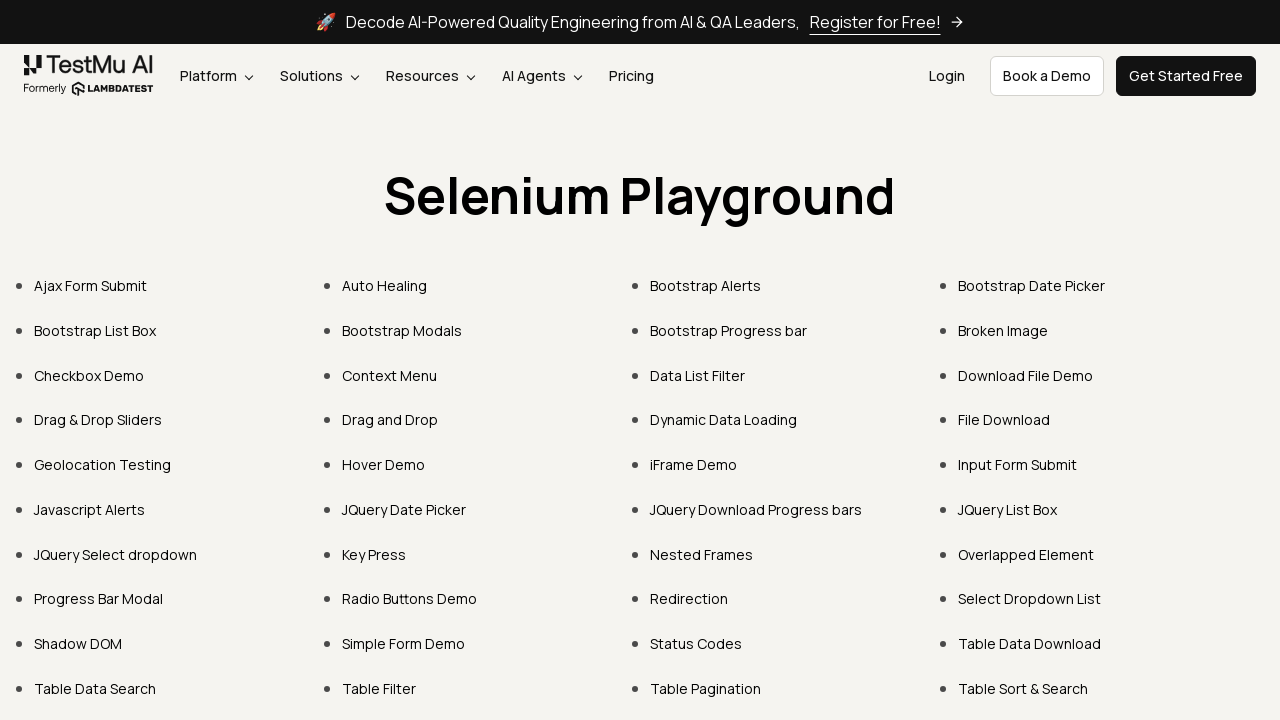

Clicked on 'Drag & Drop Sliders' link at (98, 420) on text=Drag & Drop Sliders
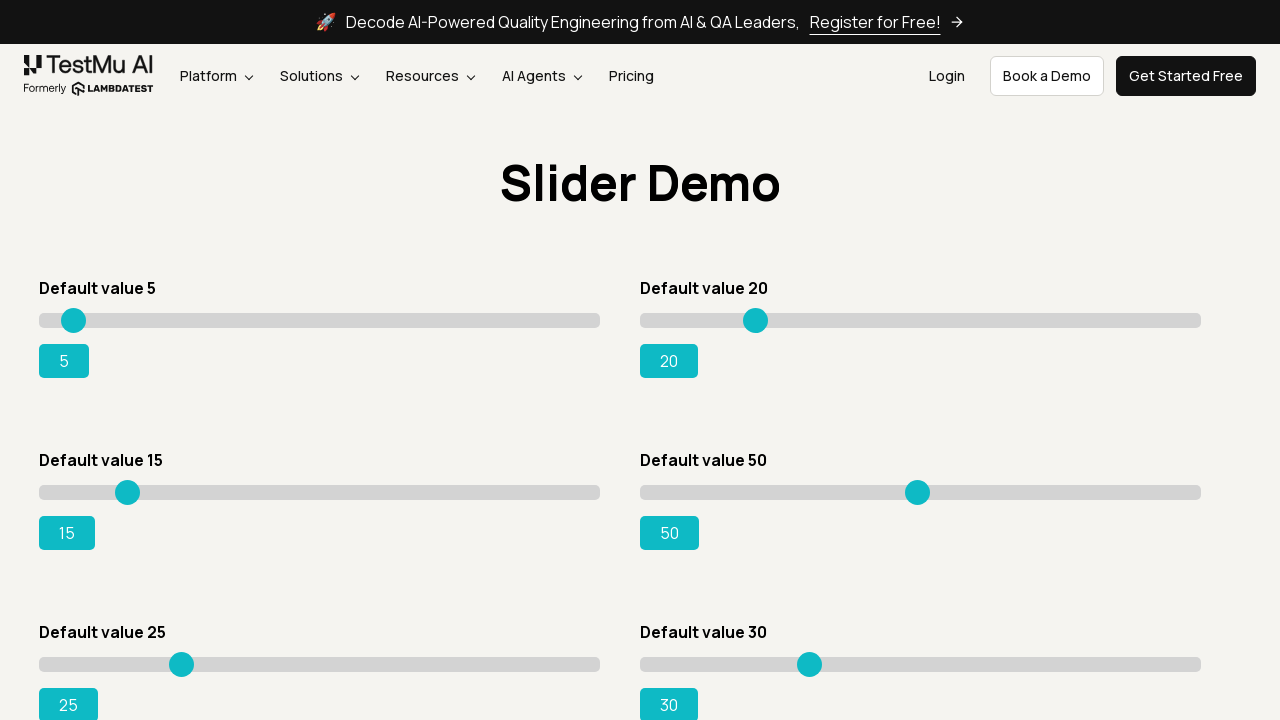

Slider element loaded and became visible
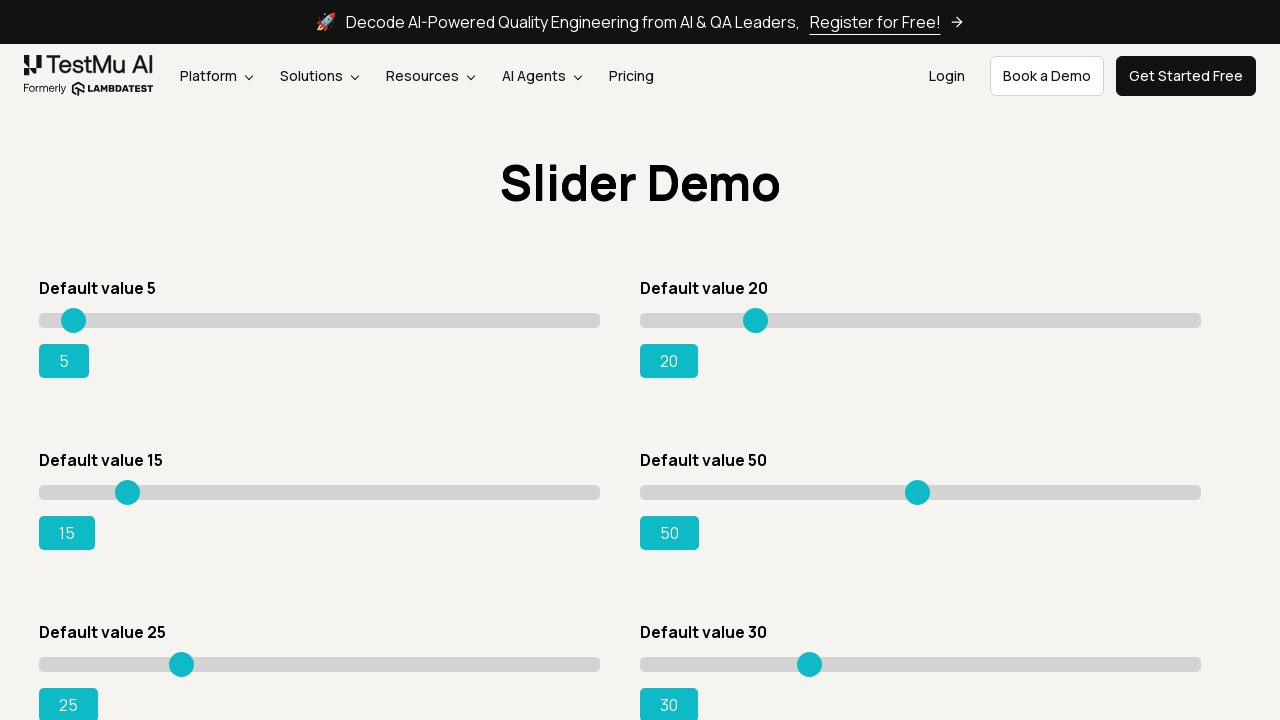

Retrieved slider element bounding box coordinates
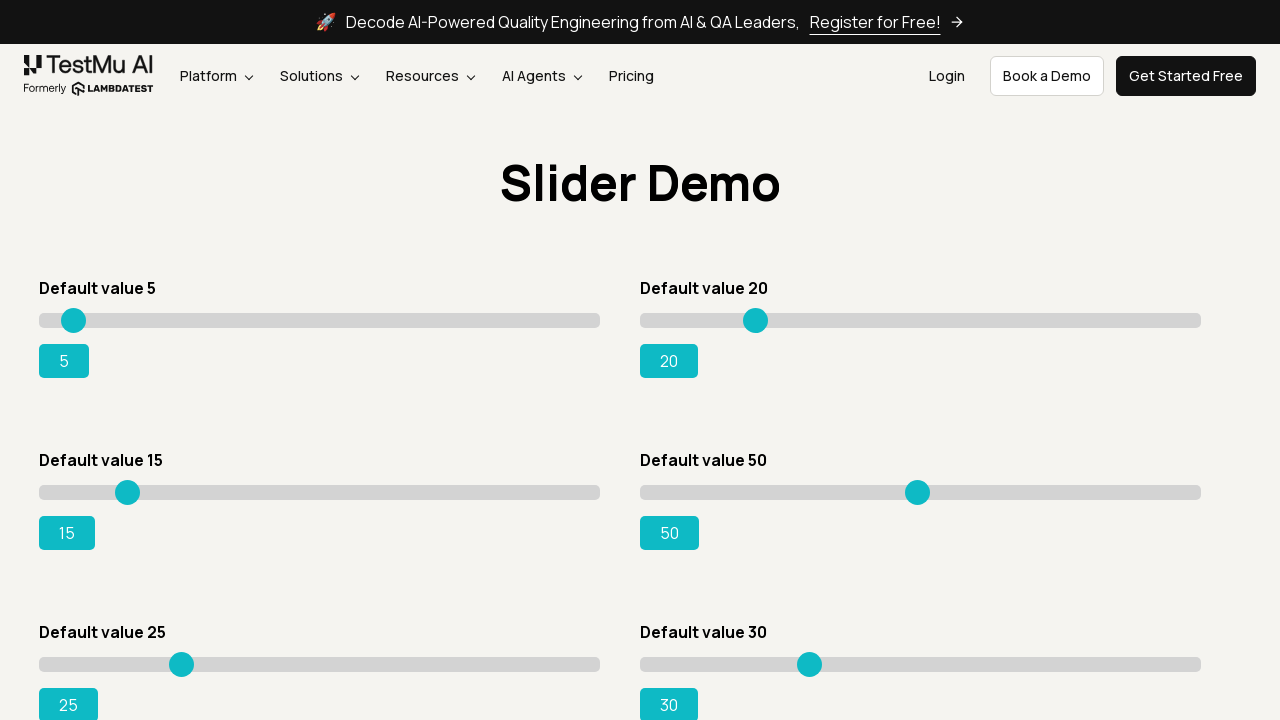

Moved mouse to slider center position at (320, 516)
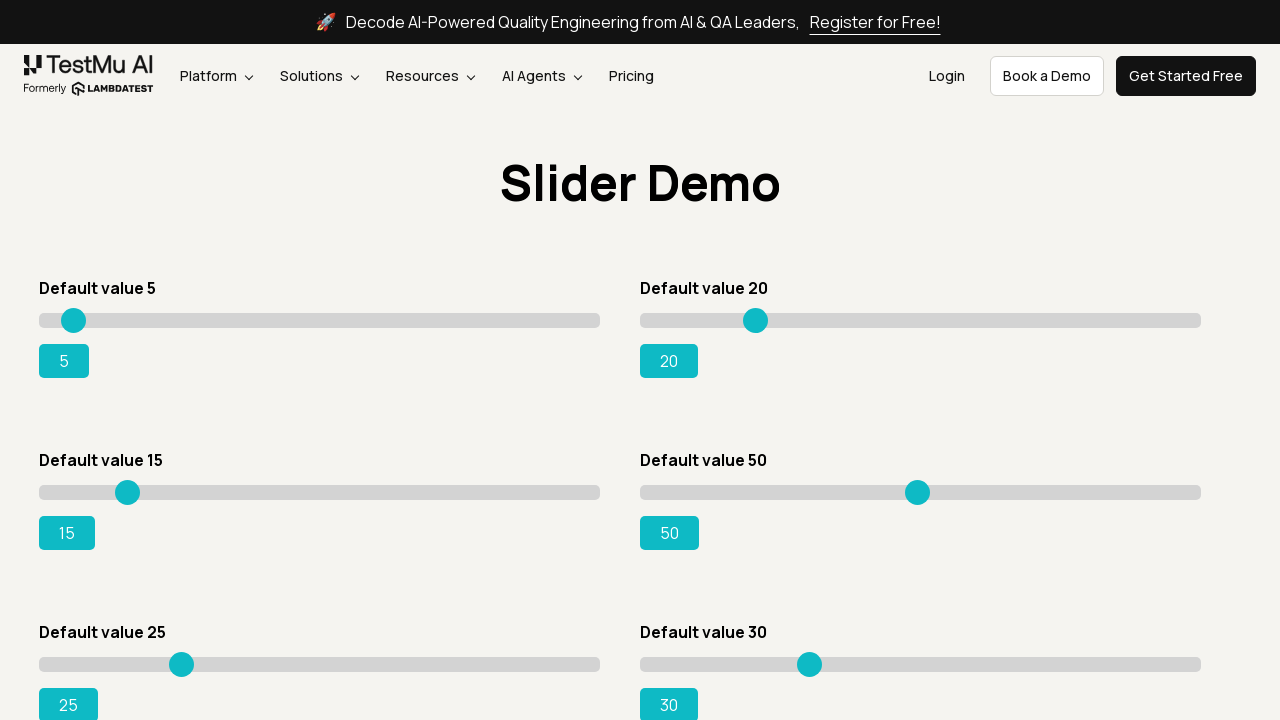

Pressed mouse button down on slider at (320, 516)
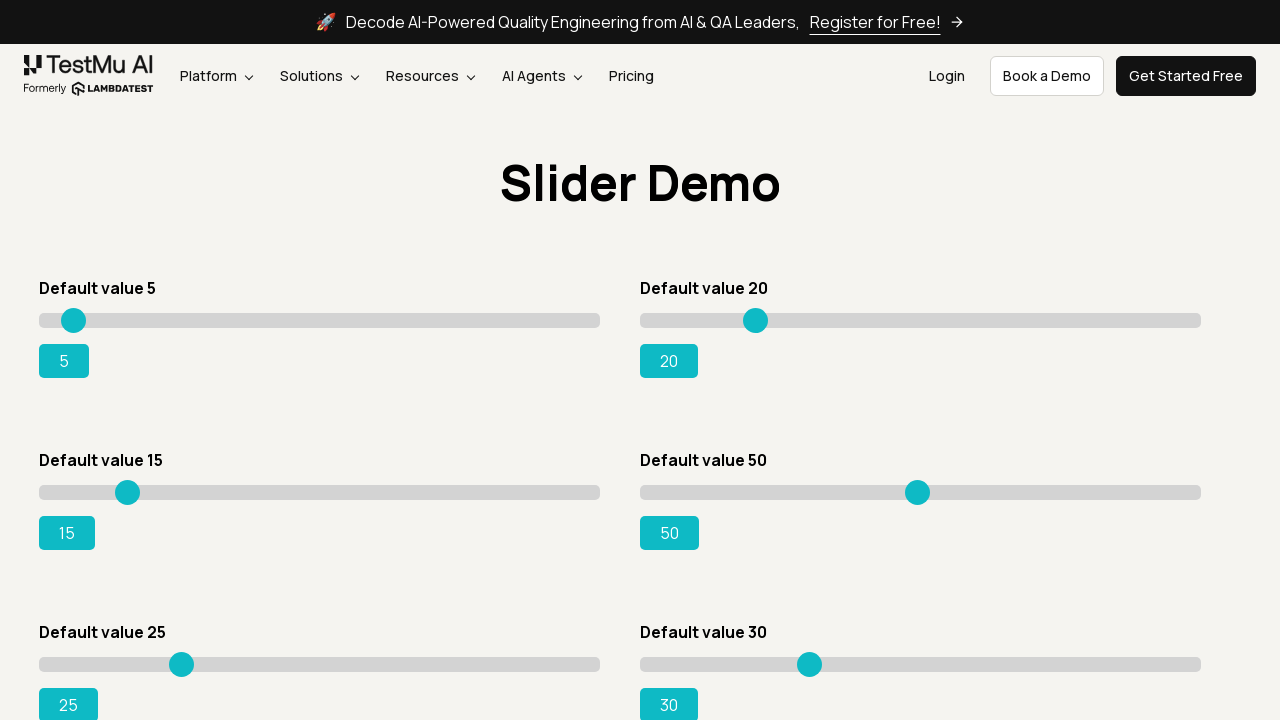

Dragged slider 79 pixels to the right at (398, 516)
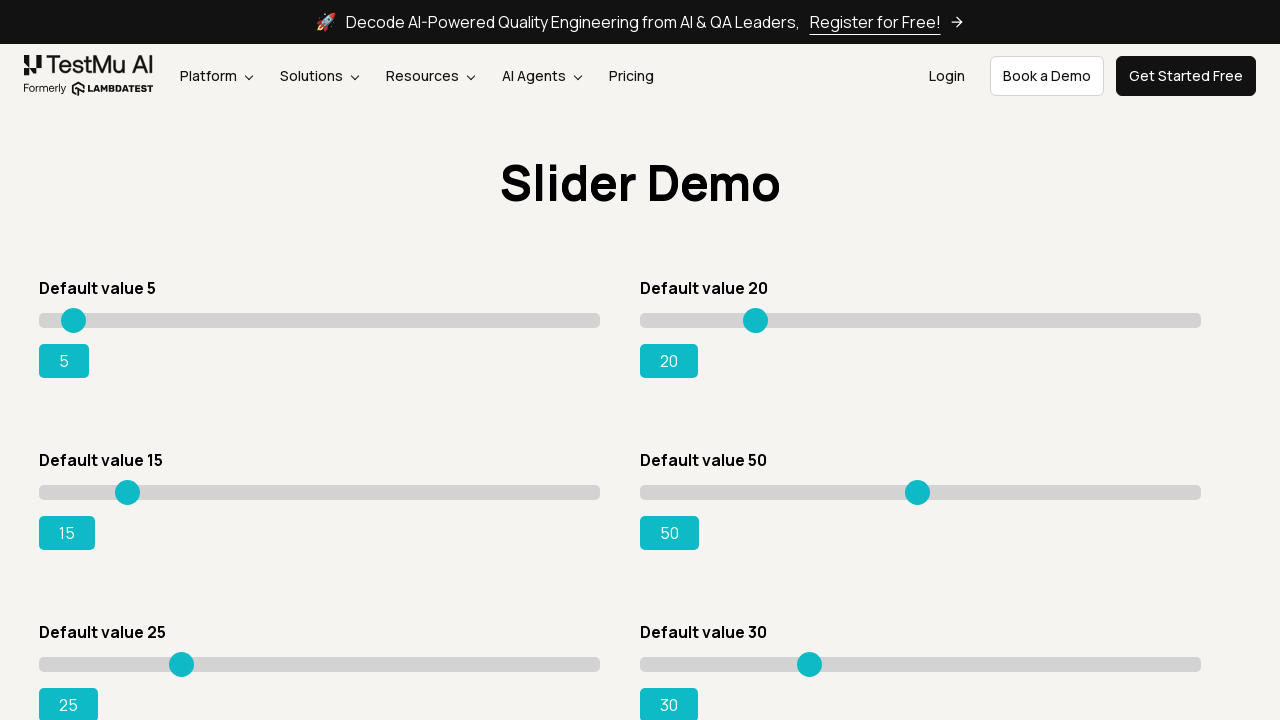

Released mouse button to complete drag operation at (398, 516)
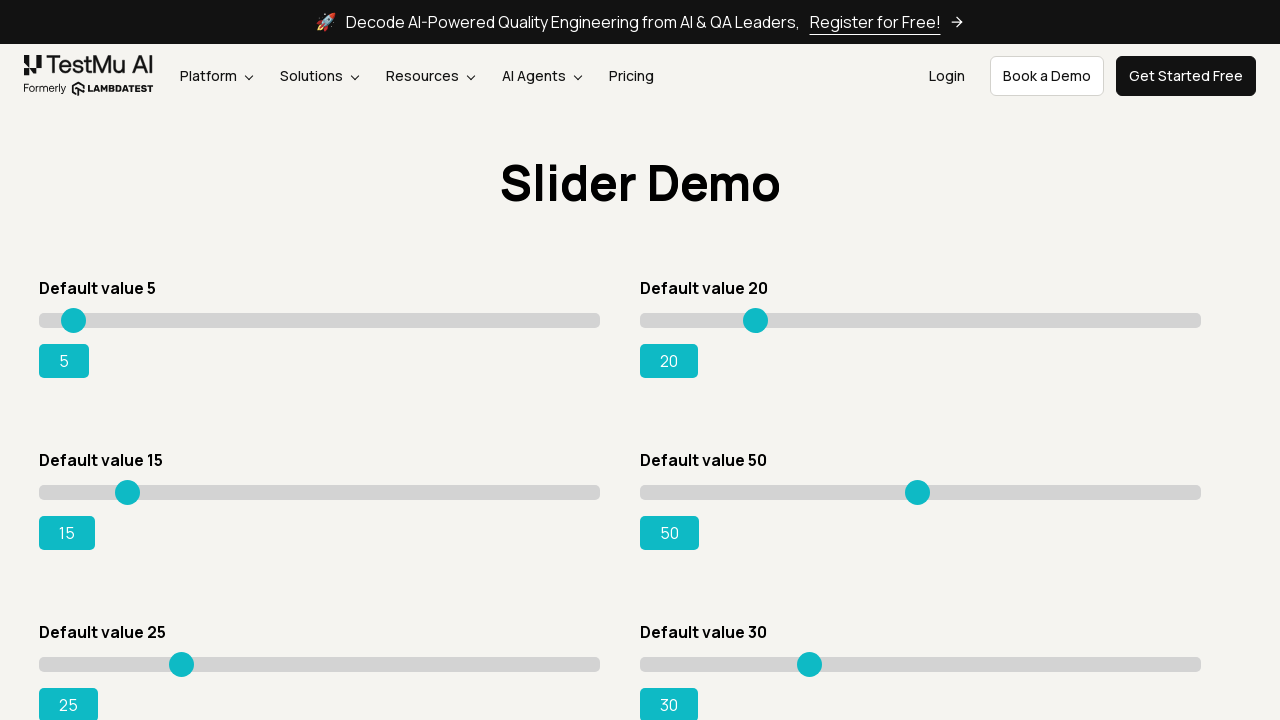

Range success message appeared, confirming slider value updated
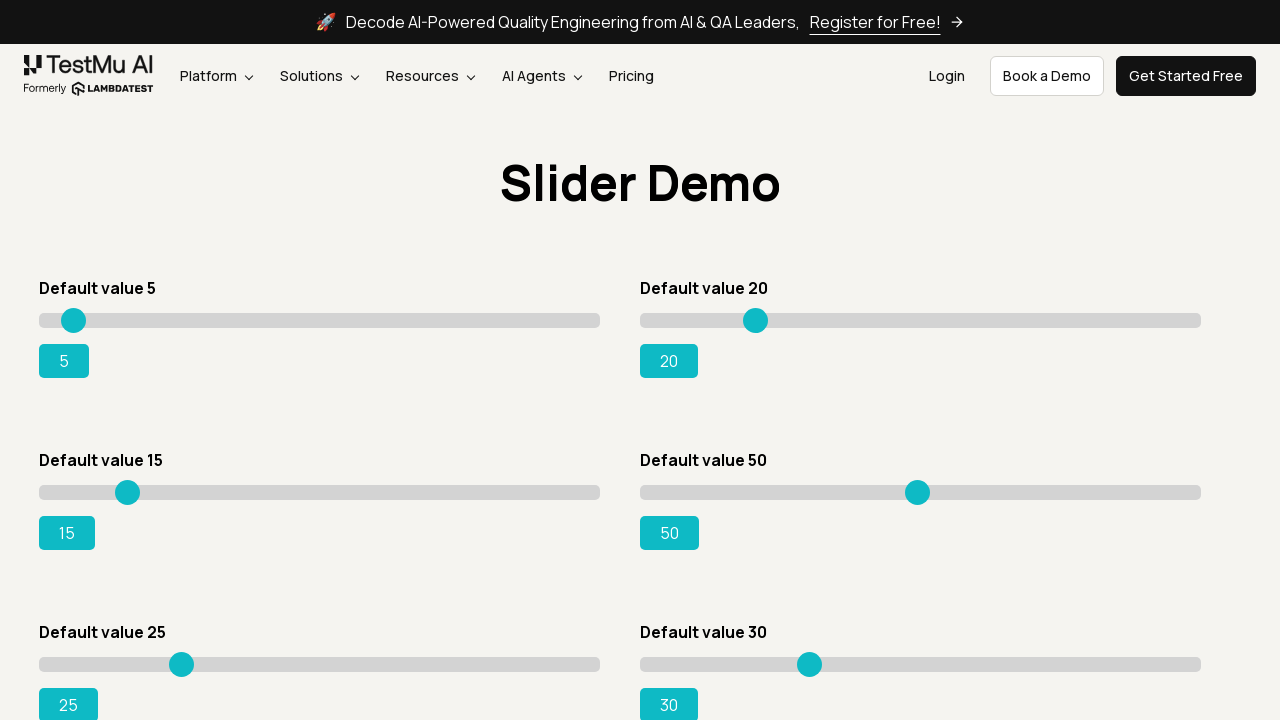

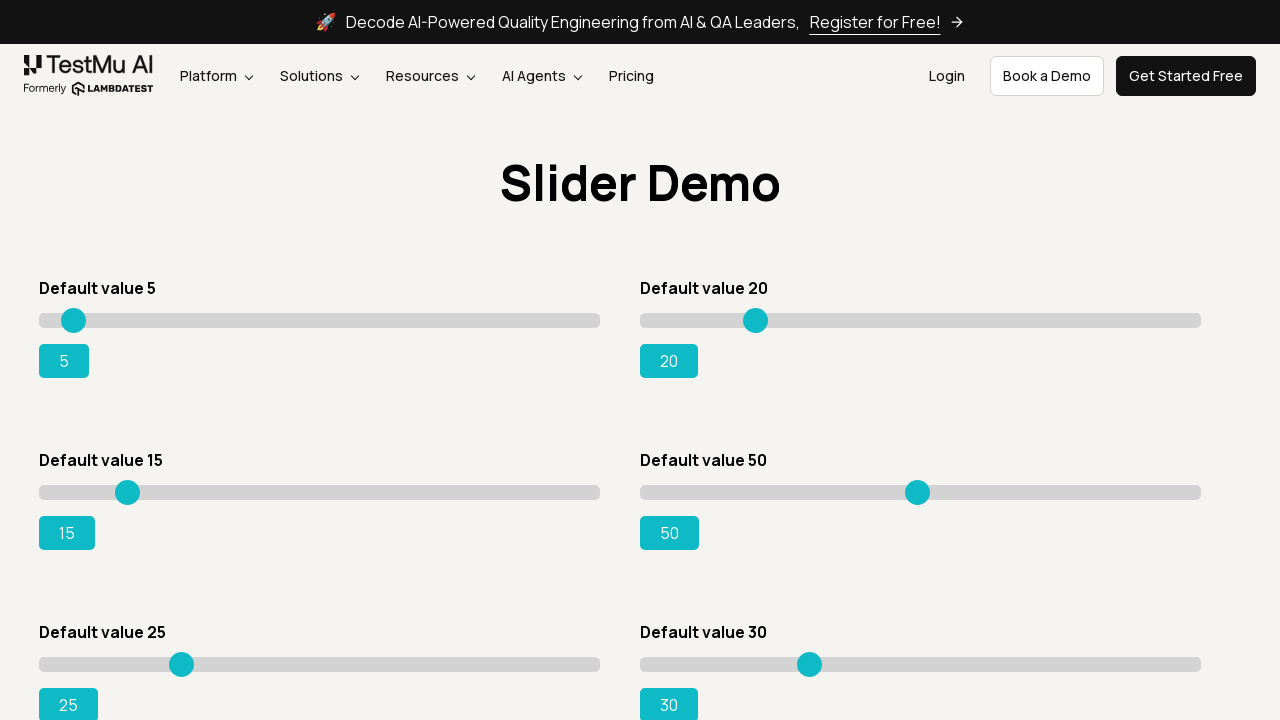